Tests nested iframe handling by switching between parent frame, child frames, and the main page while filling form fields

Starting URL: https://www.hyrtutorials.com/p/frames-practice.html

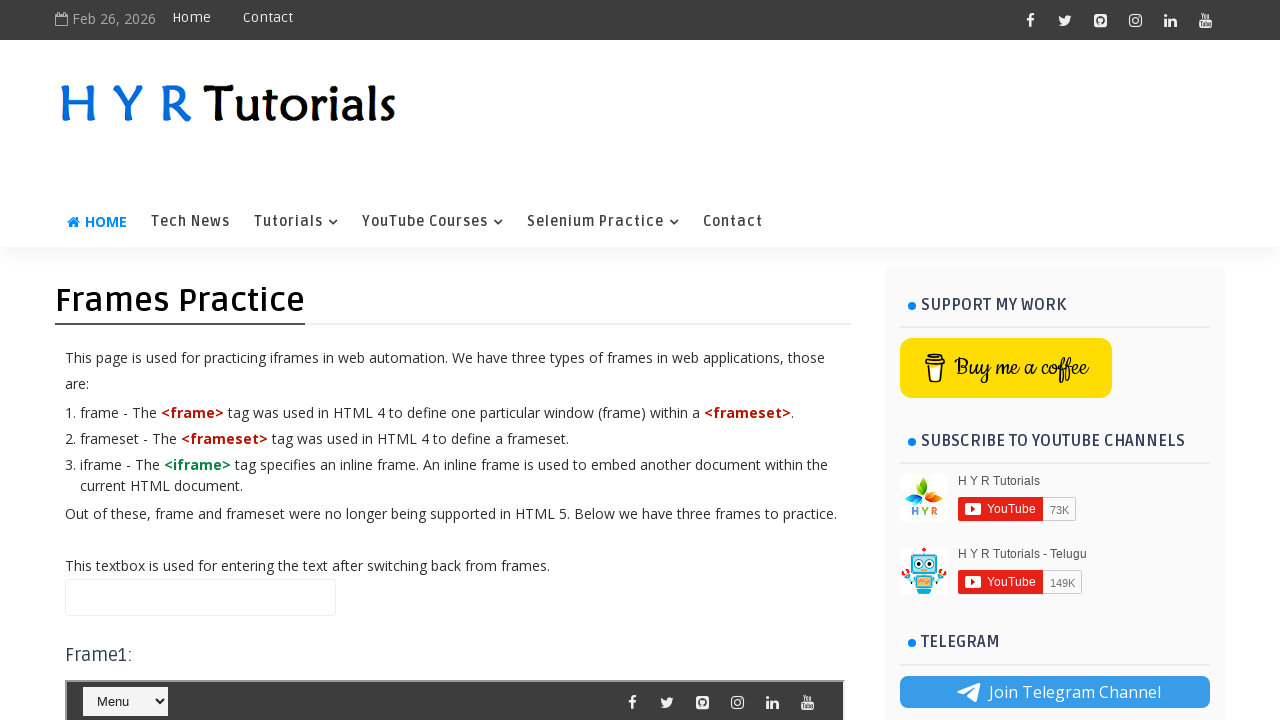

Filled name field in main page with 'welcome' on #name
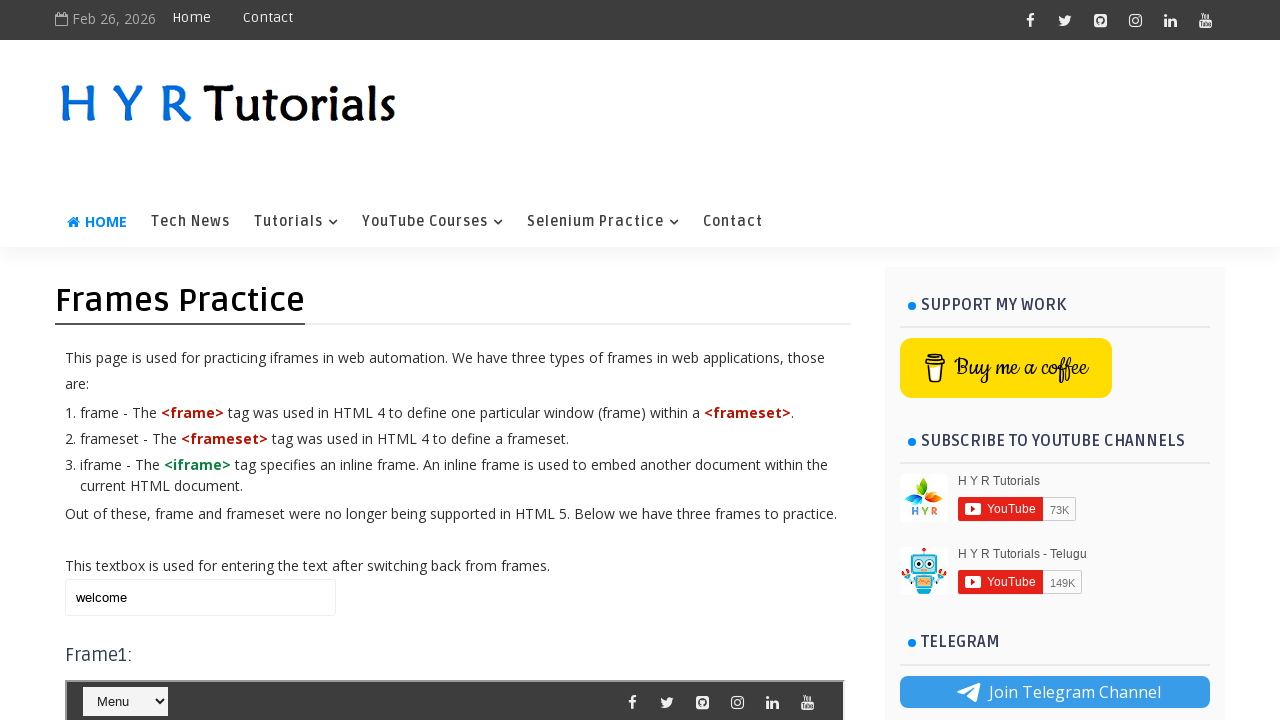

Located frame3 (parent frame)
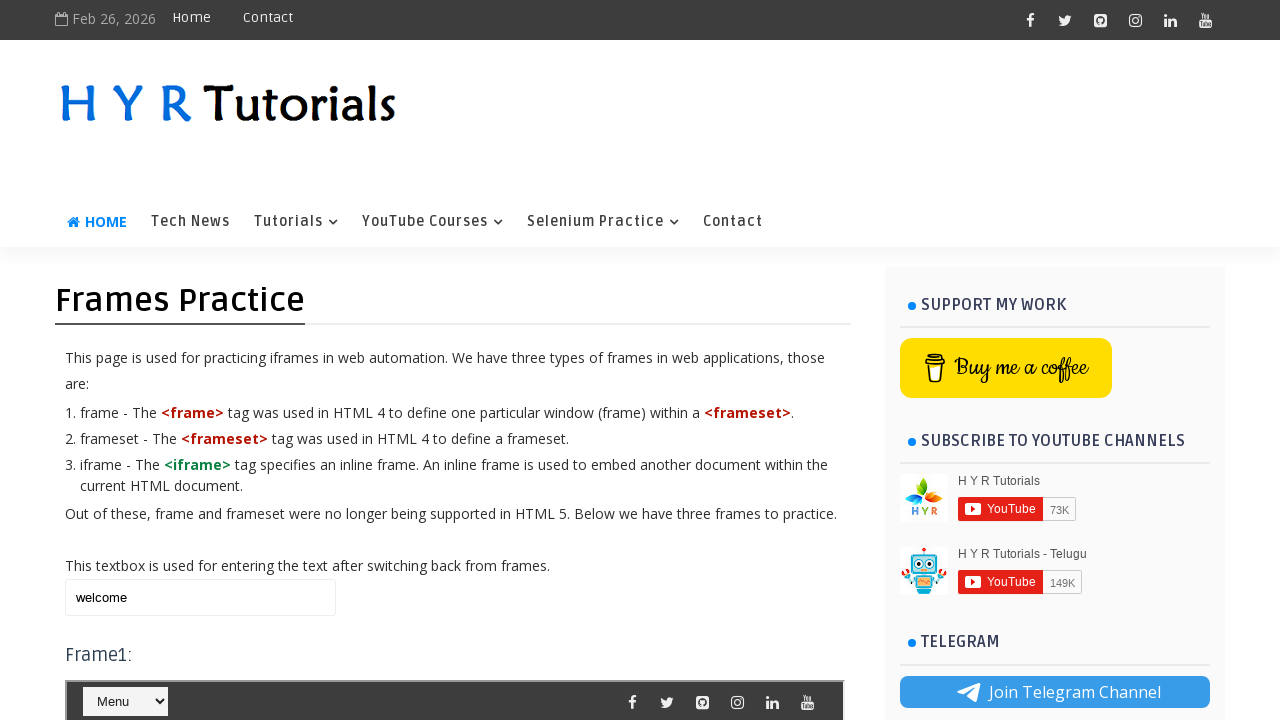

Filled name field in frame3 with 'frame3' on #frm3 >> internal:control=enter-frame >> #name
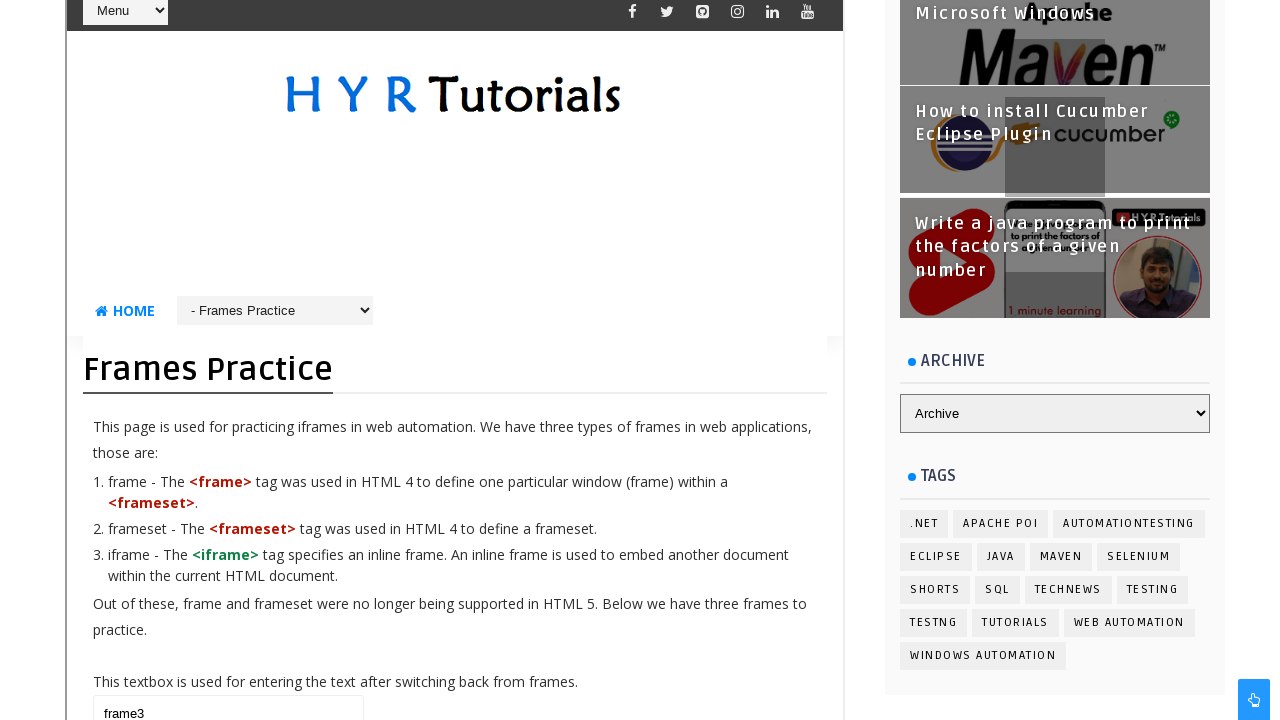

Located frame1 (child frame inside frame3)
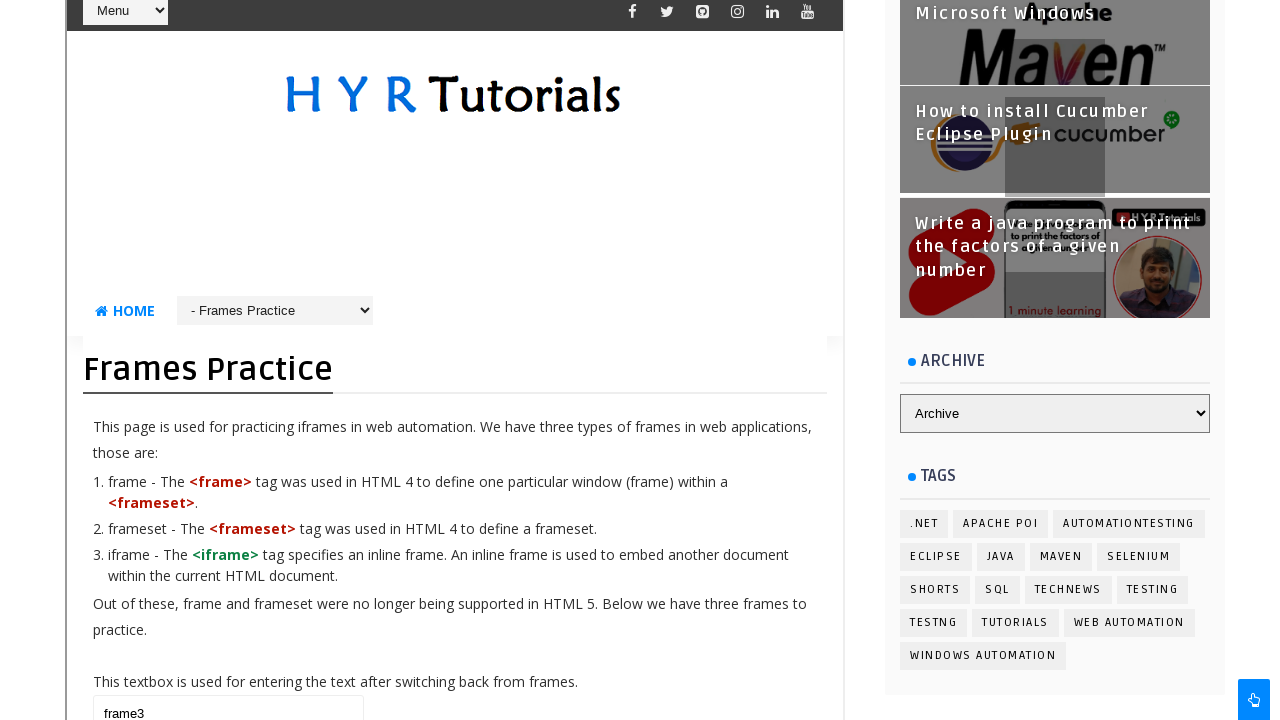

Selected 'YouTube Courses' from dropdown in frame1 on #frm3 >> internal:control=enter-frame >> #frm1 >> internal:control=enter-frame >
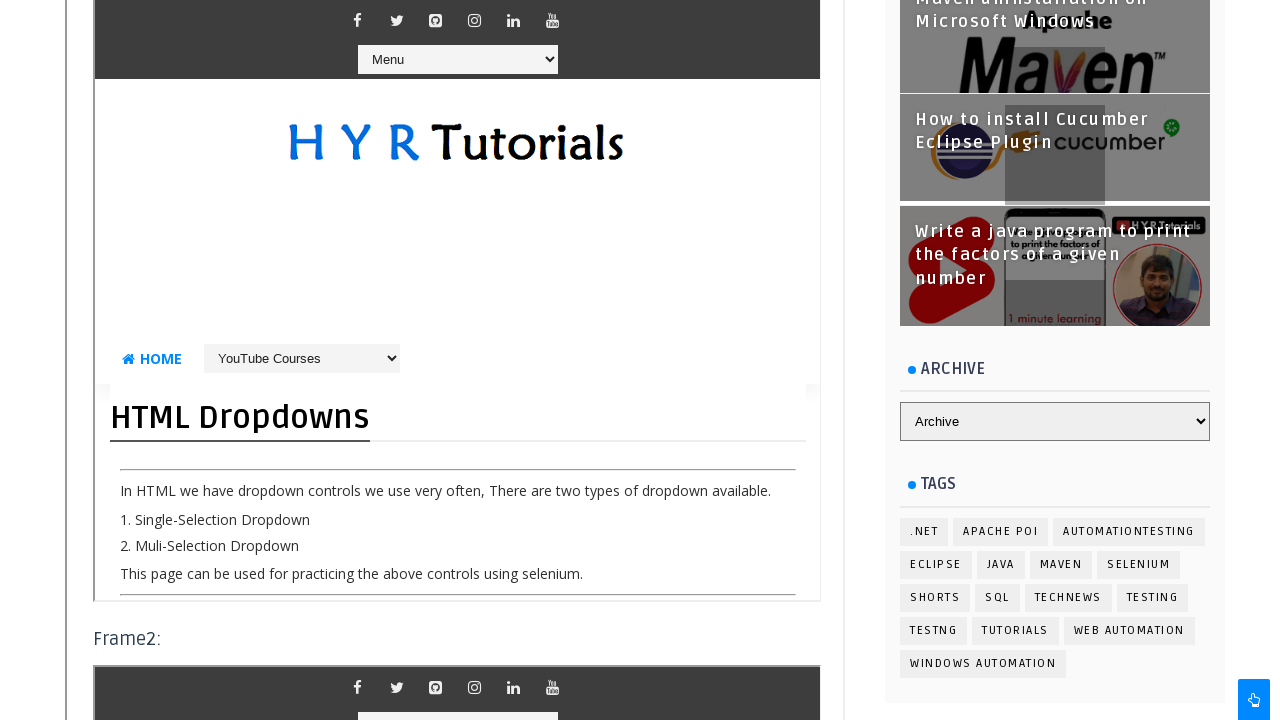

Cleared name field in parent frame3 on #frm3 >> internal:control=enter-frame >> #name
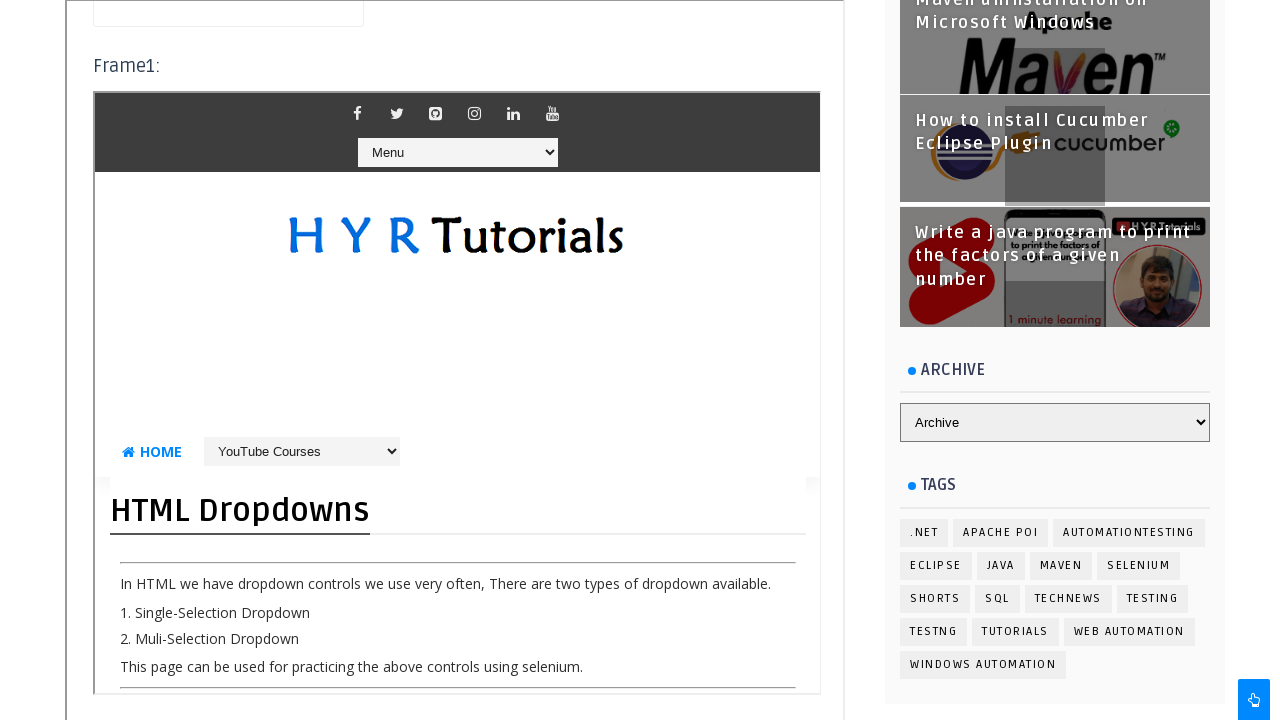

Filled name field in parent frame3 with 'yes it is parent frame3 for frame1 inside it' on #frm3 >> internal:control=enter-frame >> #name
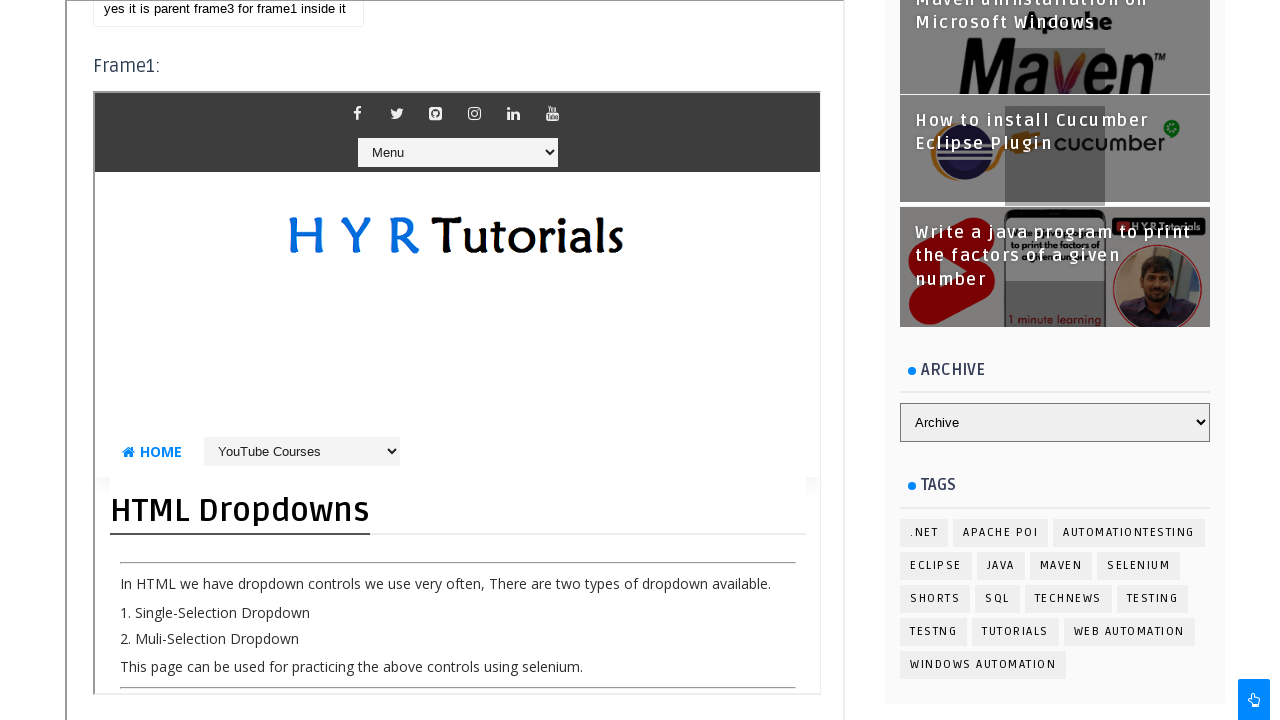

Cleared name field in main page on #name
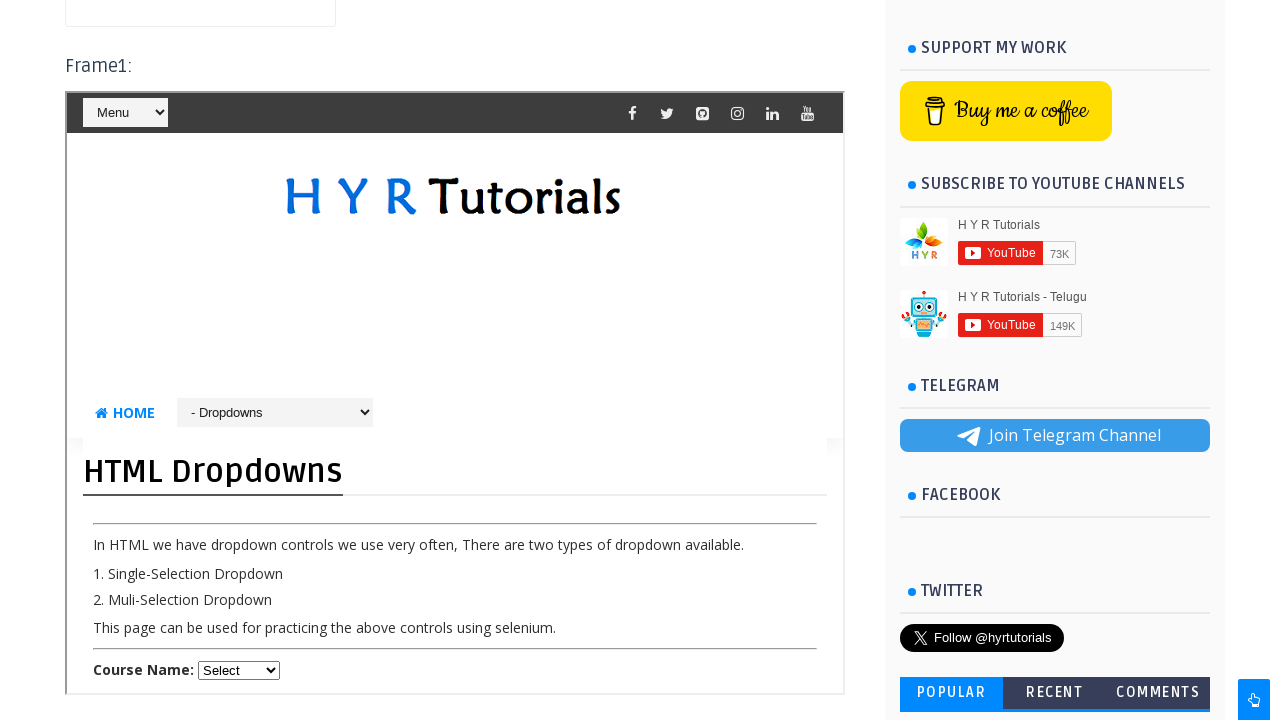

Filled name field in main page with 'that is the main page' on #name
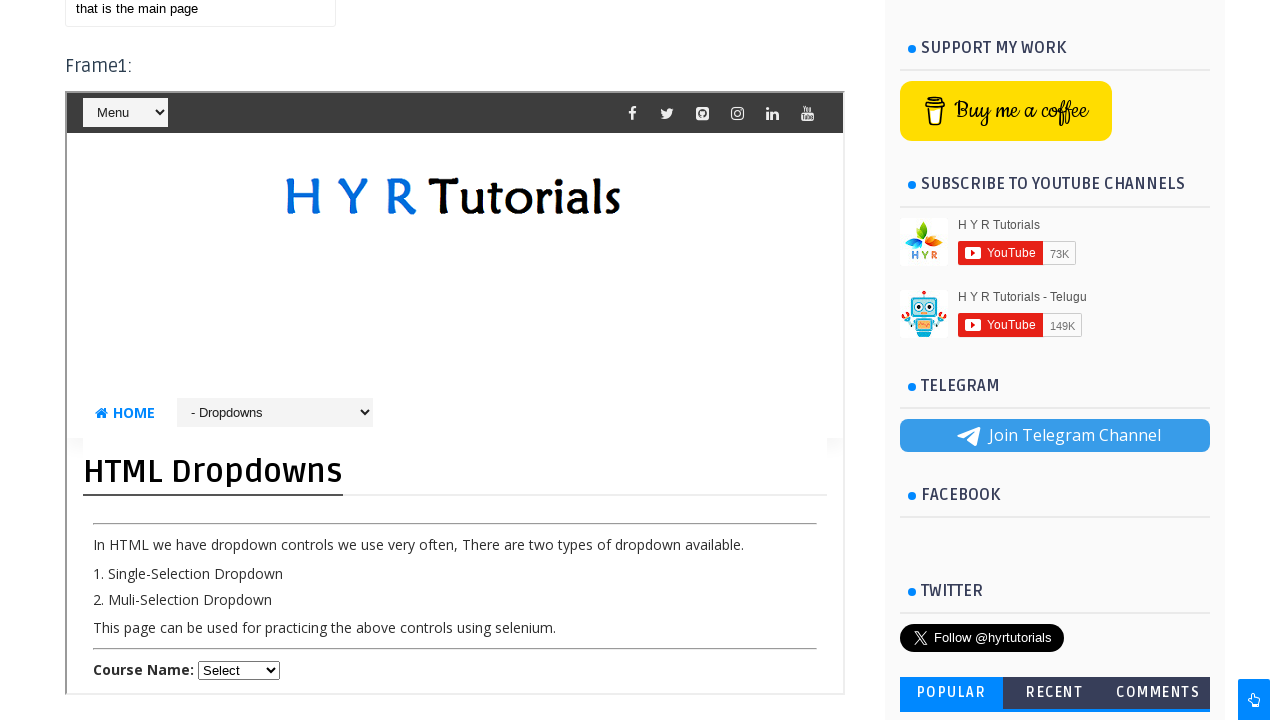

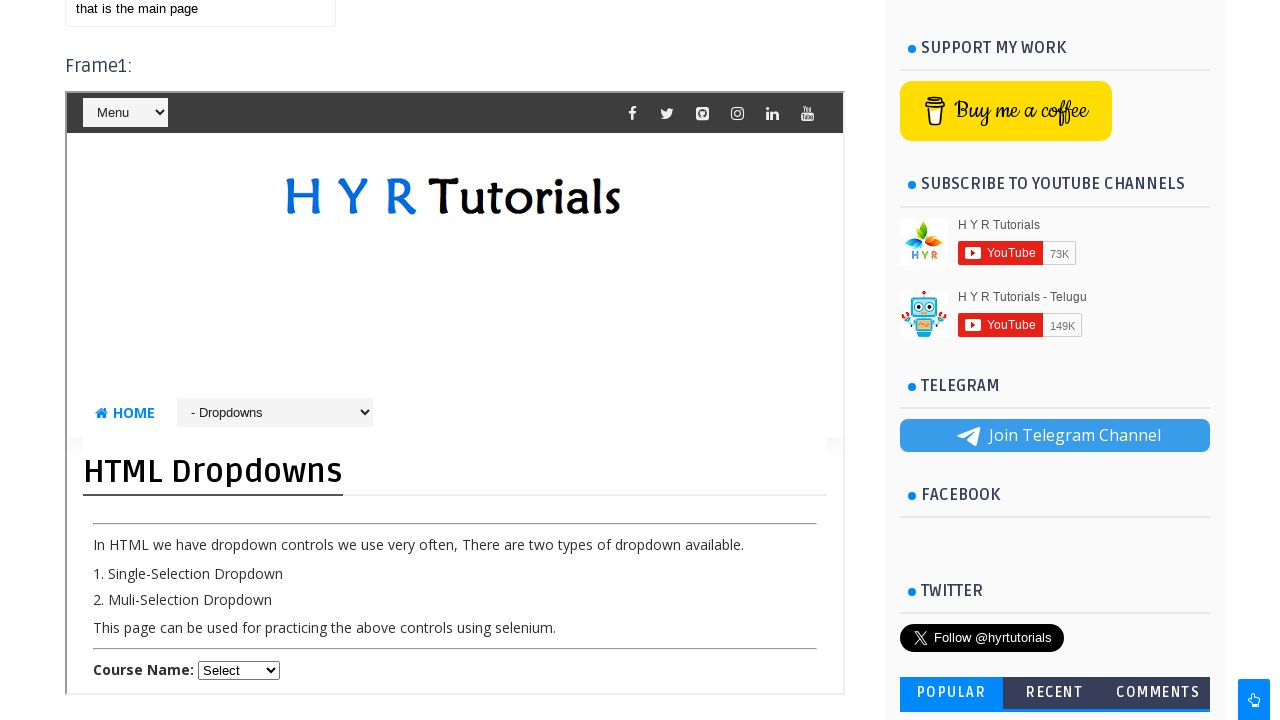